Tests clearing the complete state of all items by checking and then unchecking toggle-all.

Starting URL: https://demo.playwright.dev/todomvc

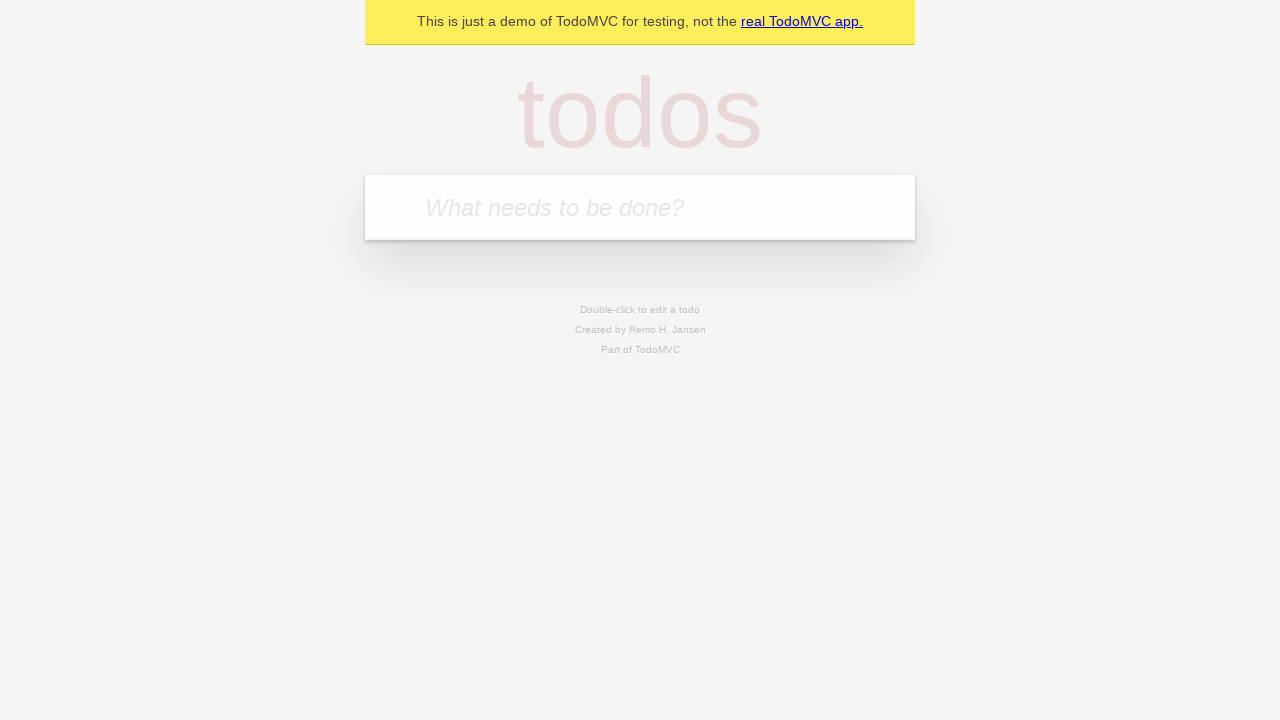

Filled new todo input with 'buy some cheese' on .new-todo
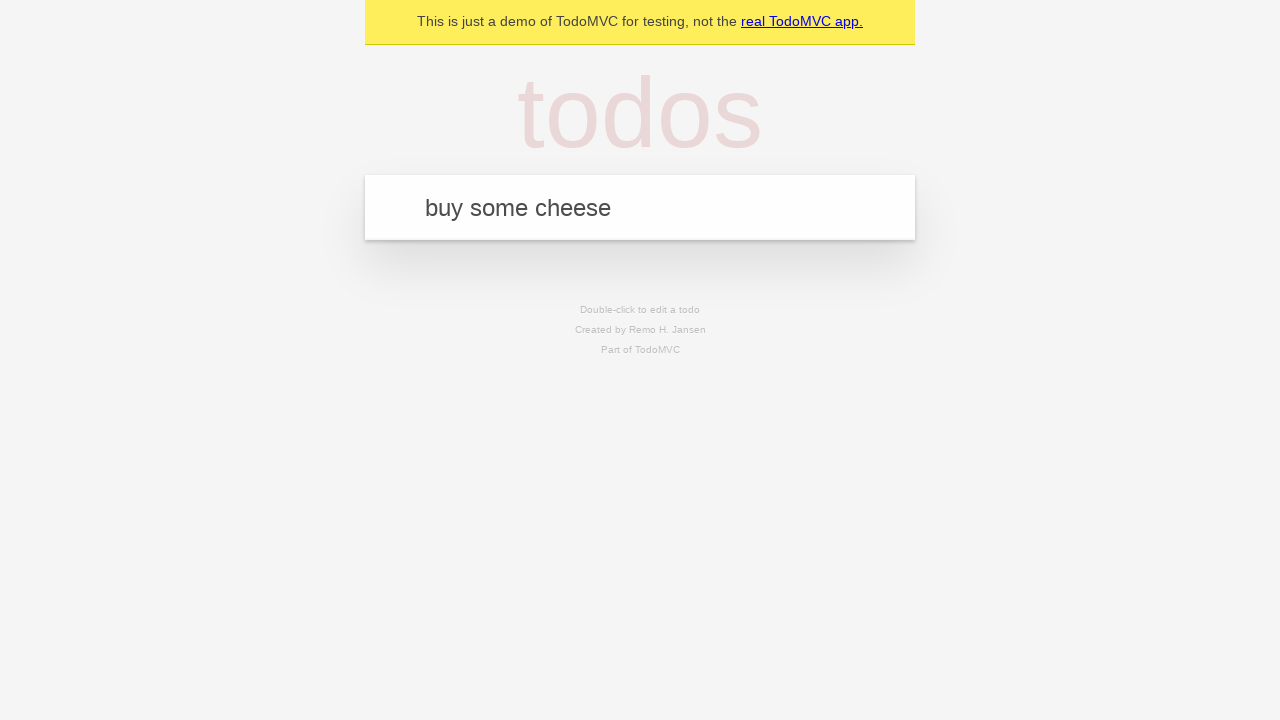

Pressed Enter to create first todo item on .new-todo
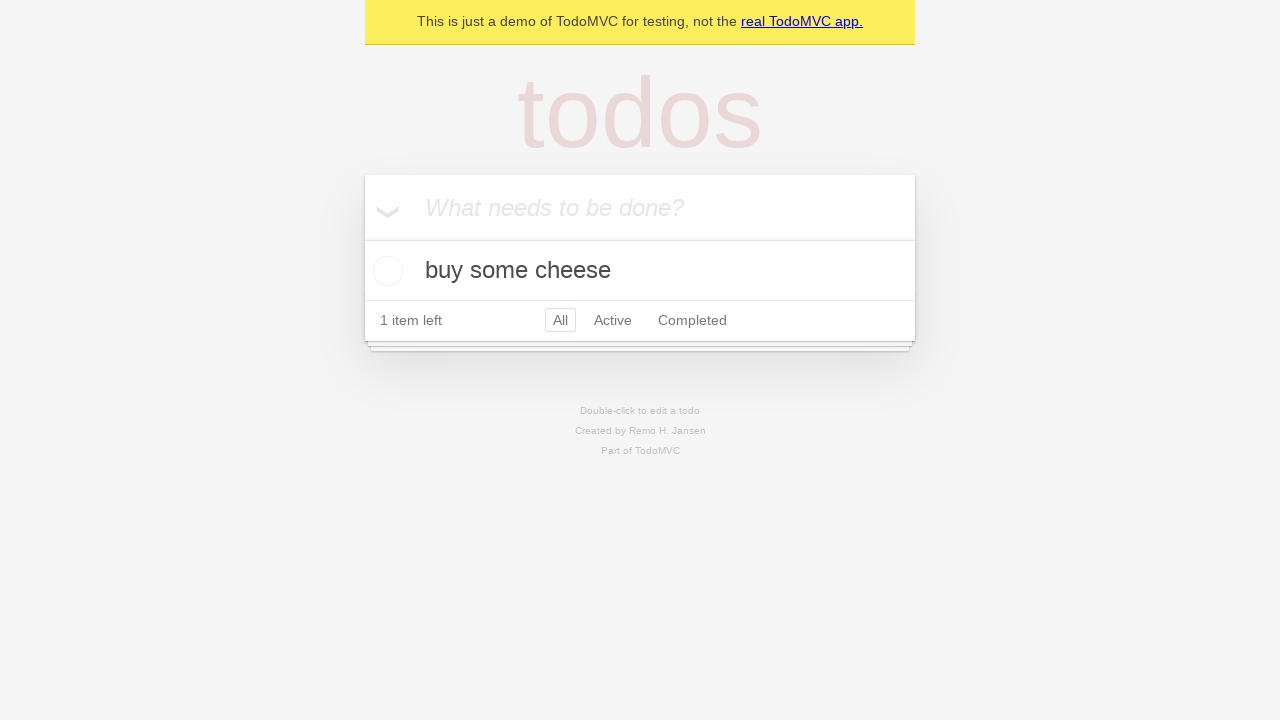

Filled new todo input with 'feed the cat' on .new-todo
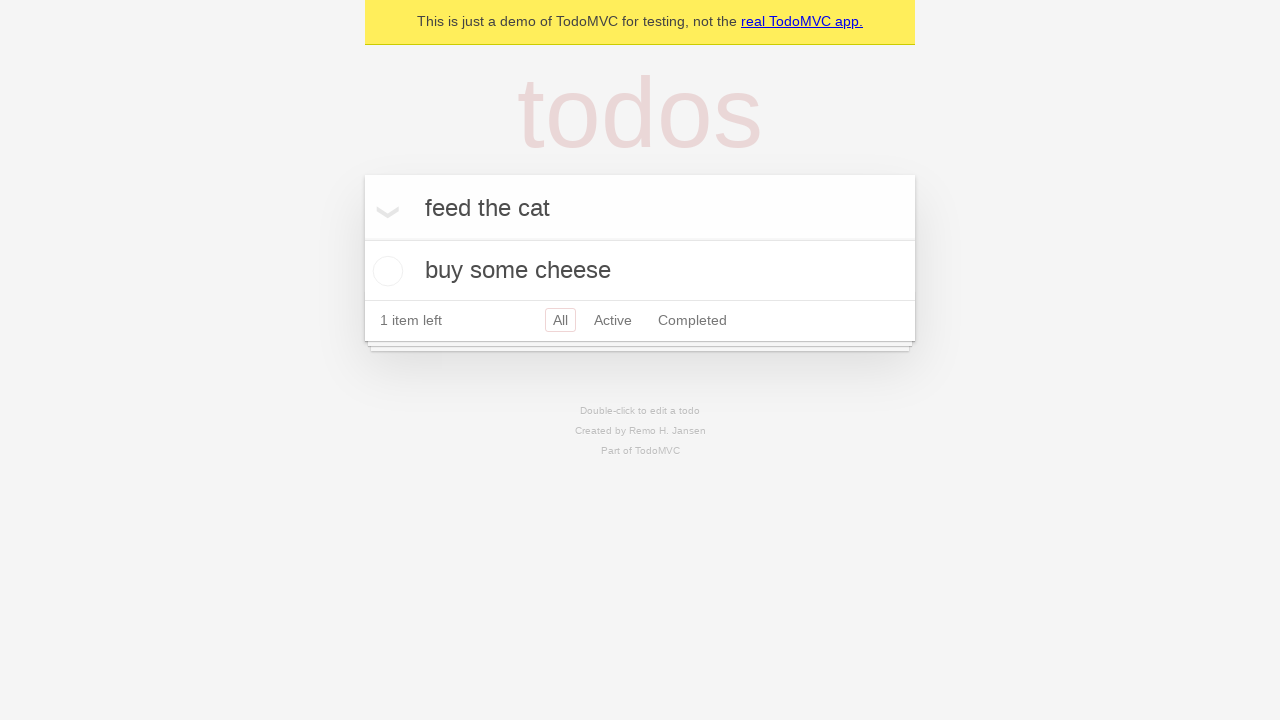

Pressed Enter to create second todo item on .new-todo
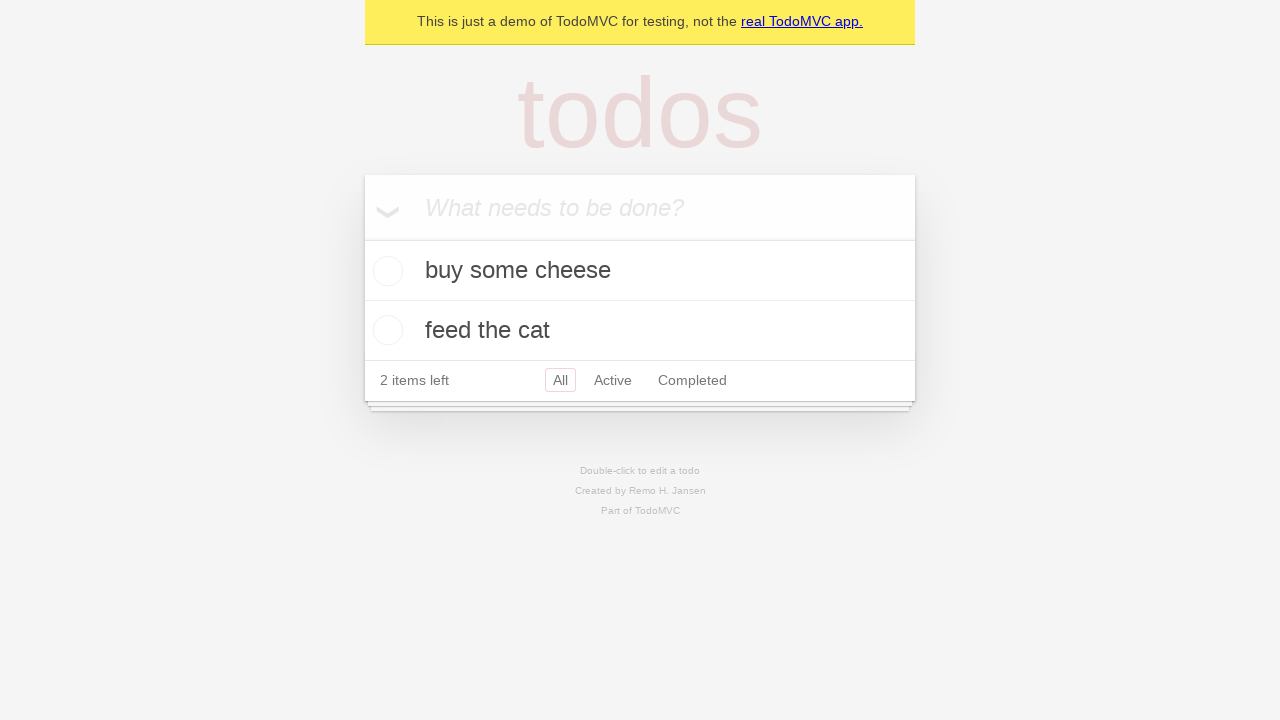

Filled new todo input with 'book a doctors appointment' on .new-todo
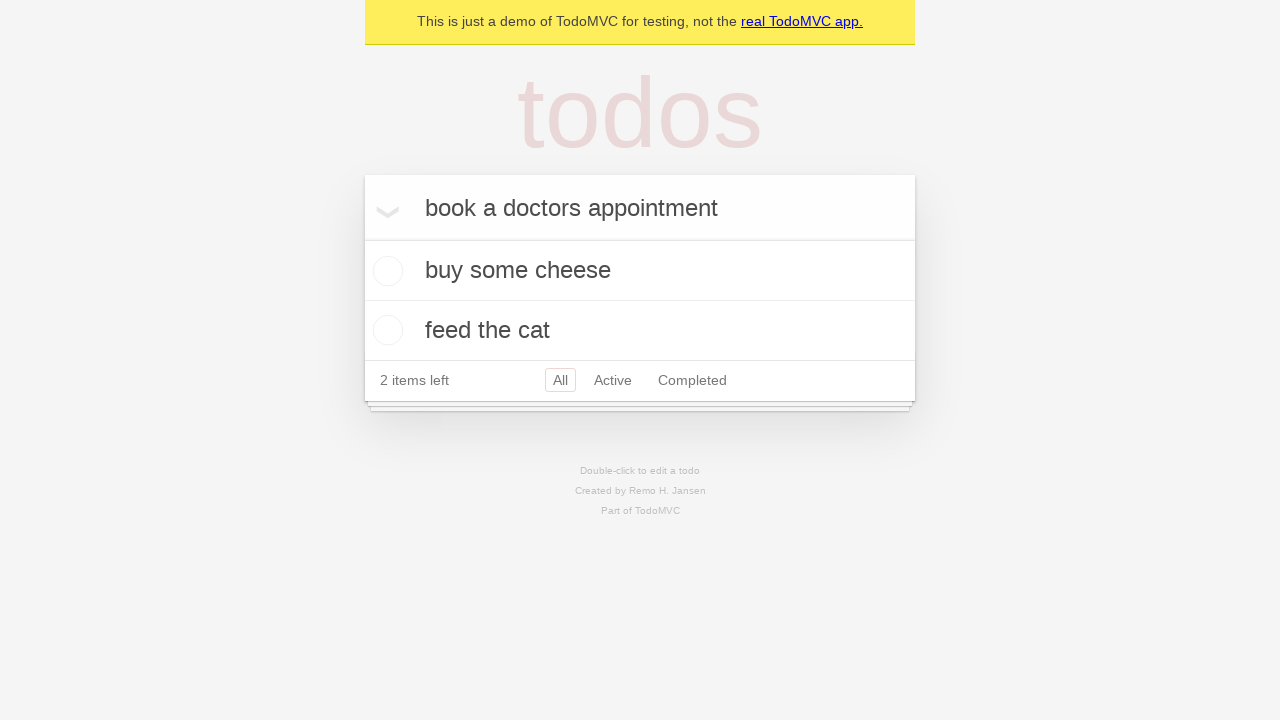

Pressed Enter to create third todo item on .new-todo
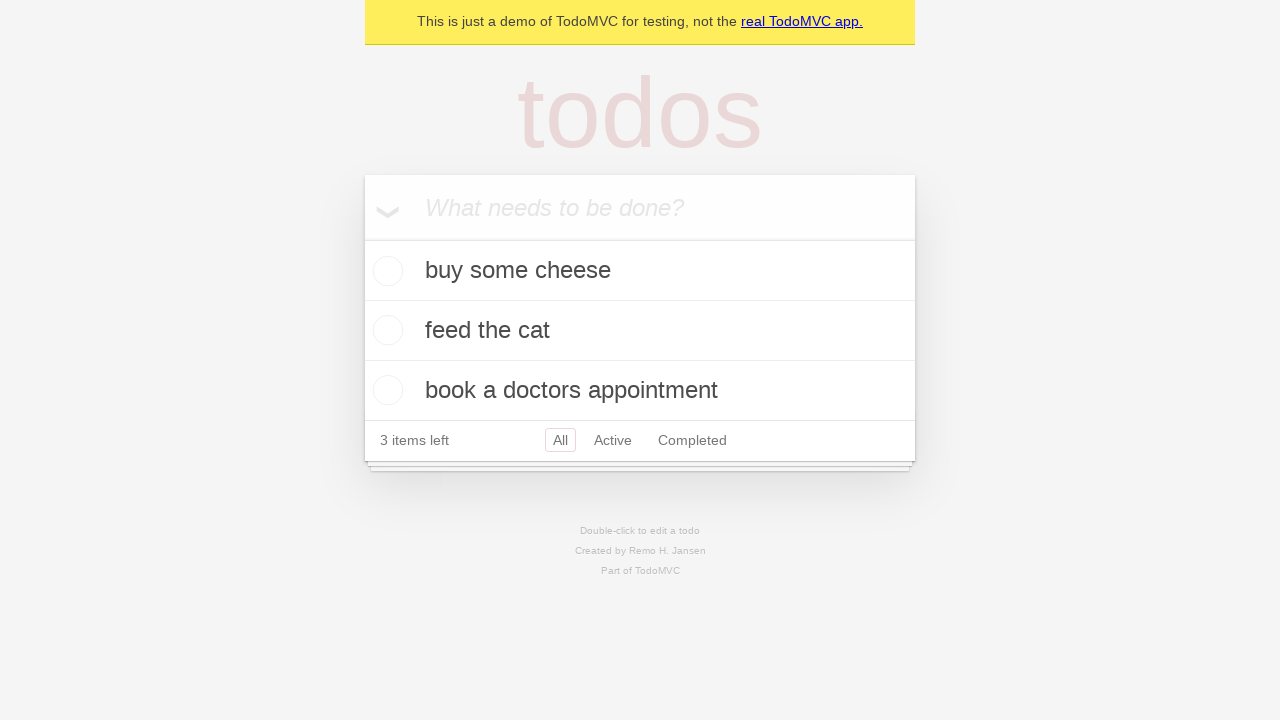

Waited for third todo item to be created
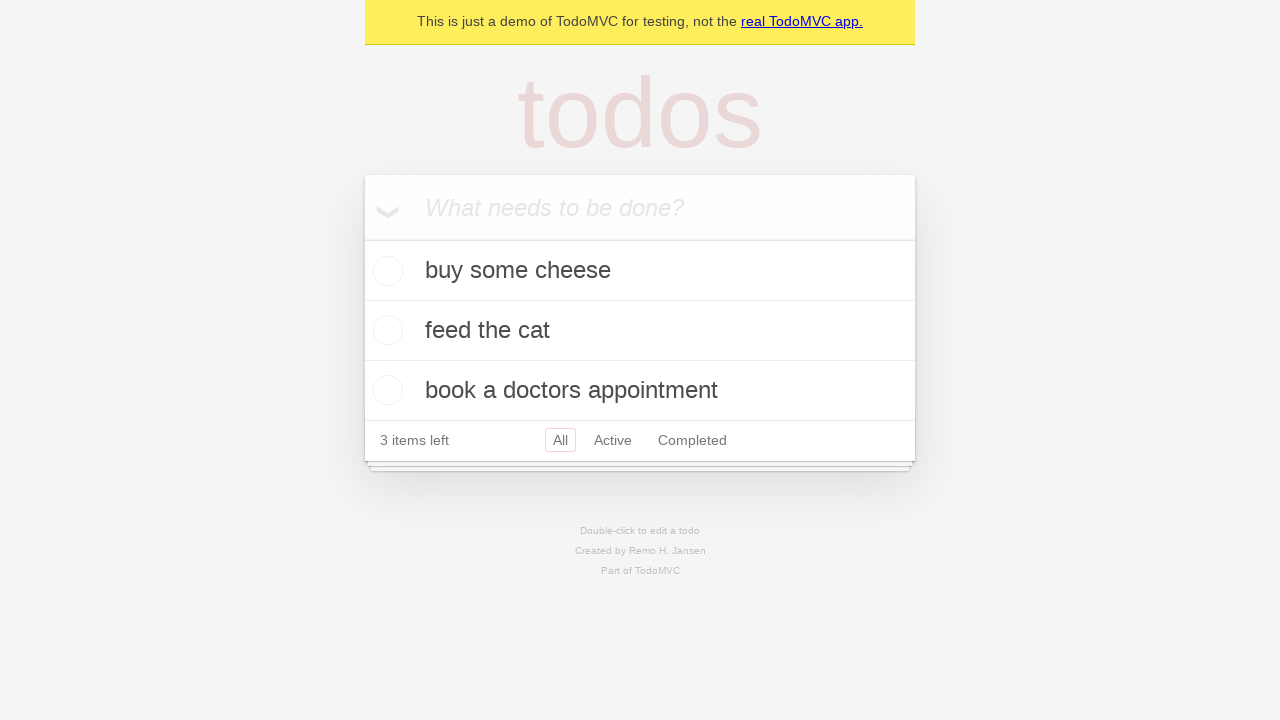

Checked toggle-all to mark all items as complete at (362, 238) on .toggle-all
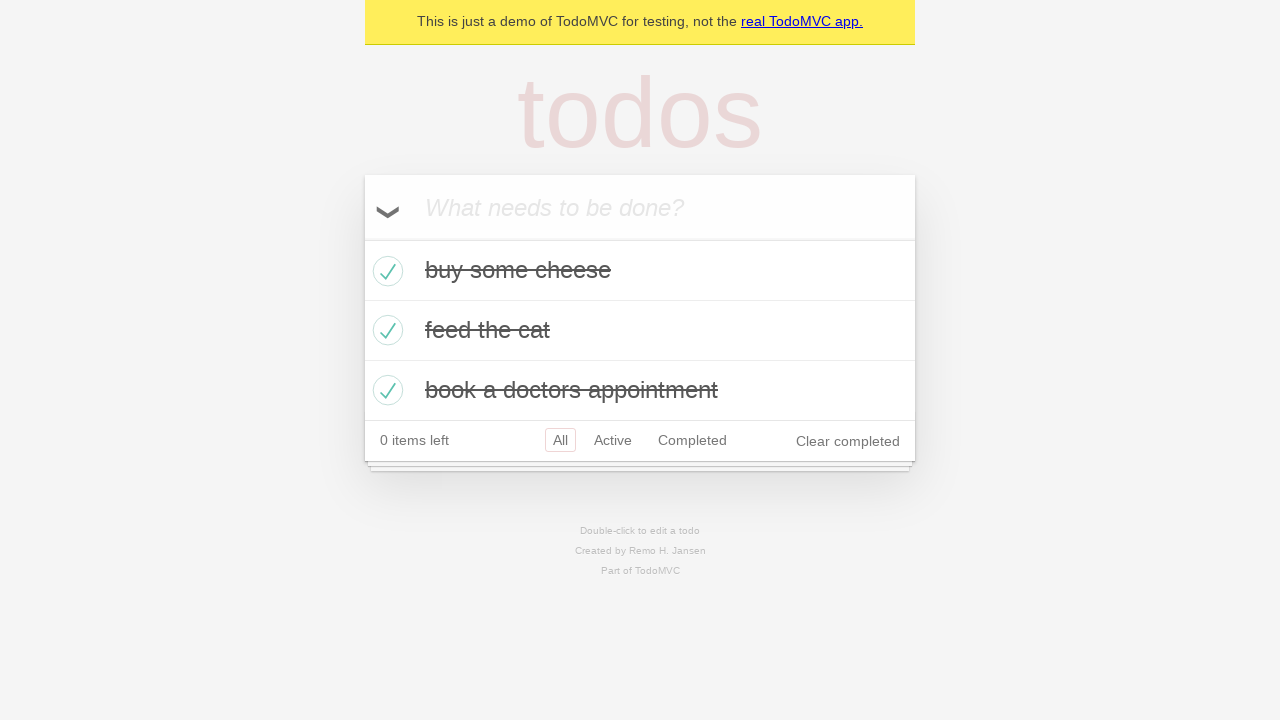

Unchecked toggle-all to clear the complete state of all items at (362, 238) on .toggle-all
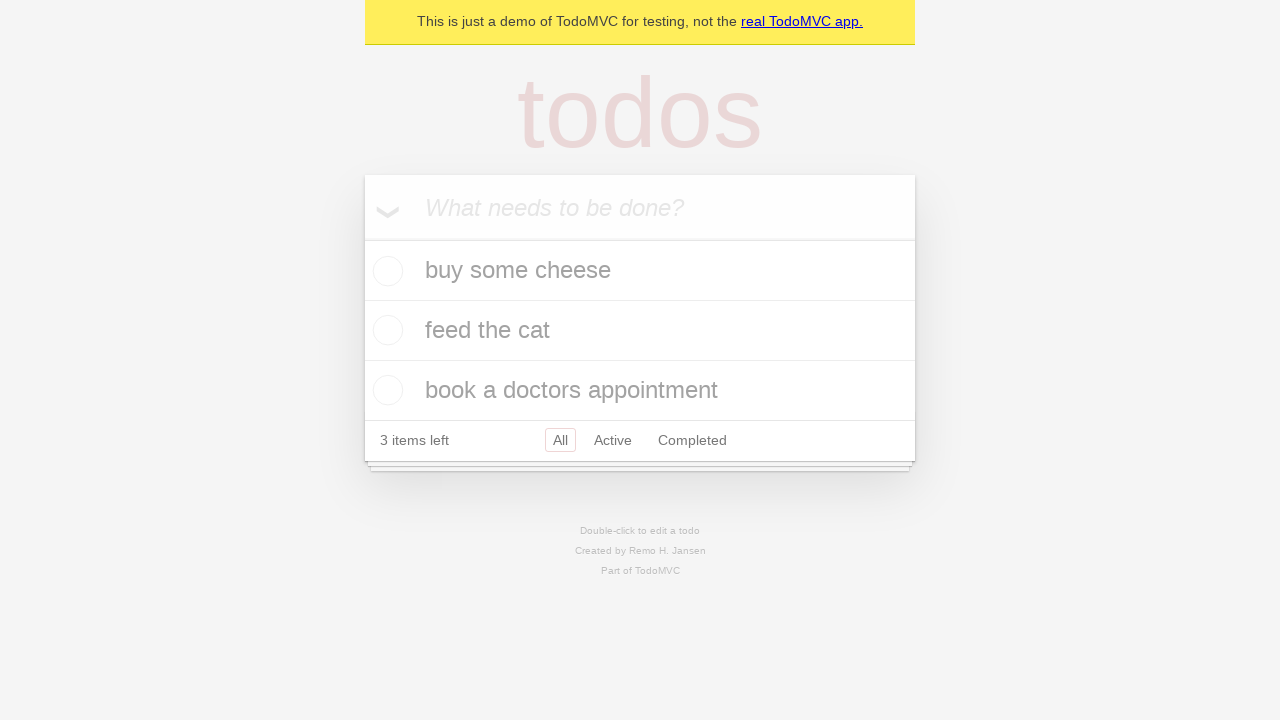

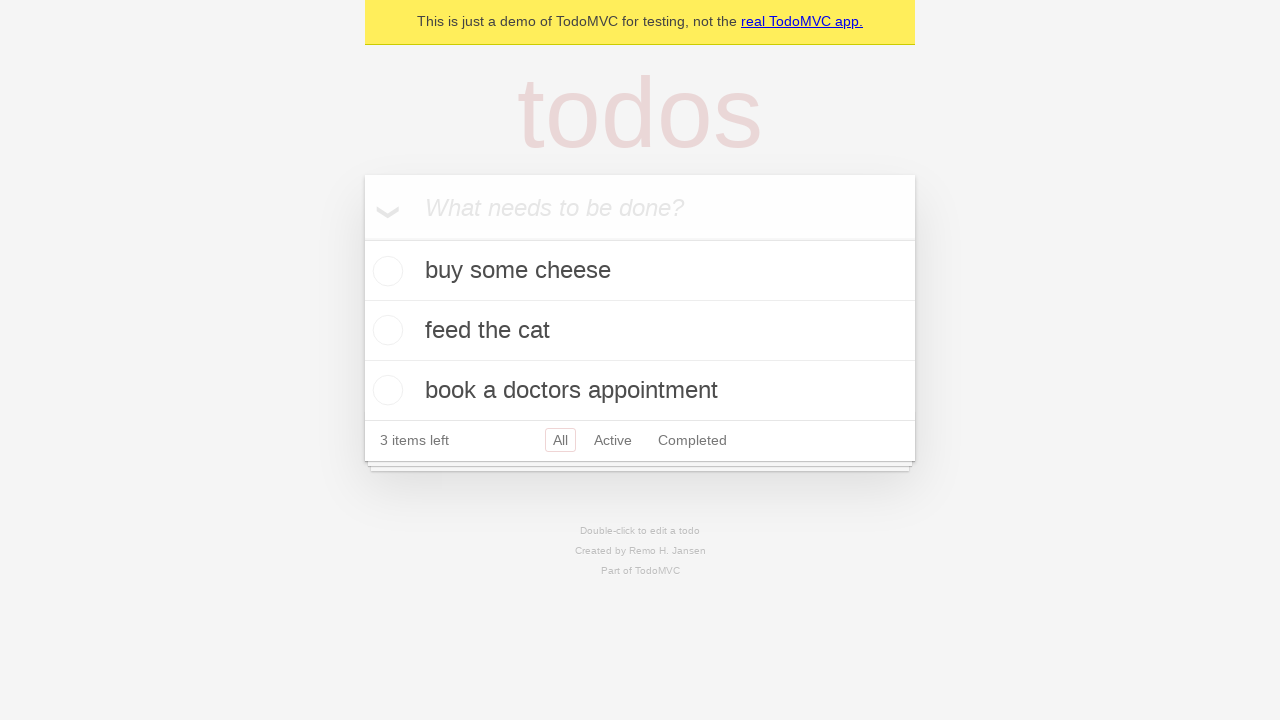